Tests iframe interaction by switching to an iframe context, enabling edit mode, and typing text into a TinyMCE editor

Starting URL: https://the-internet.herokuapp.com/iframe

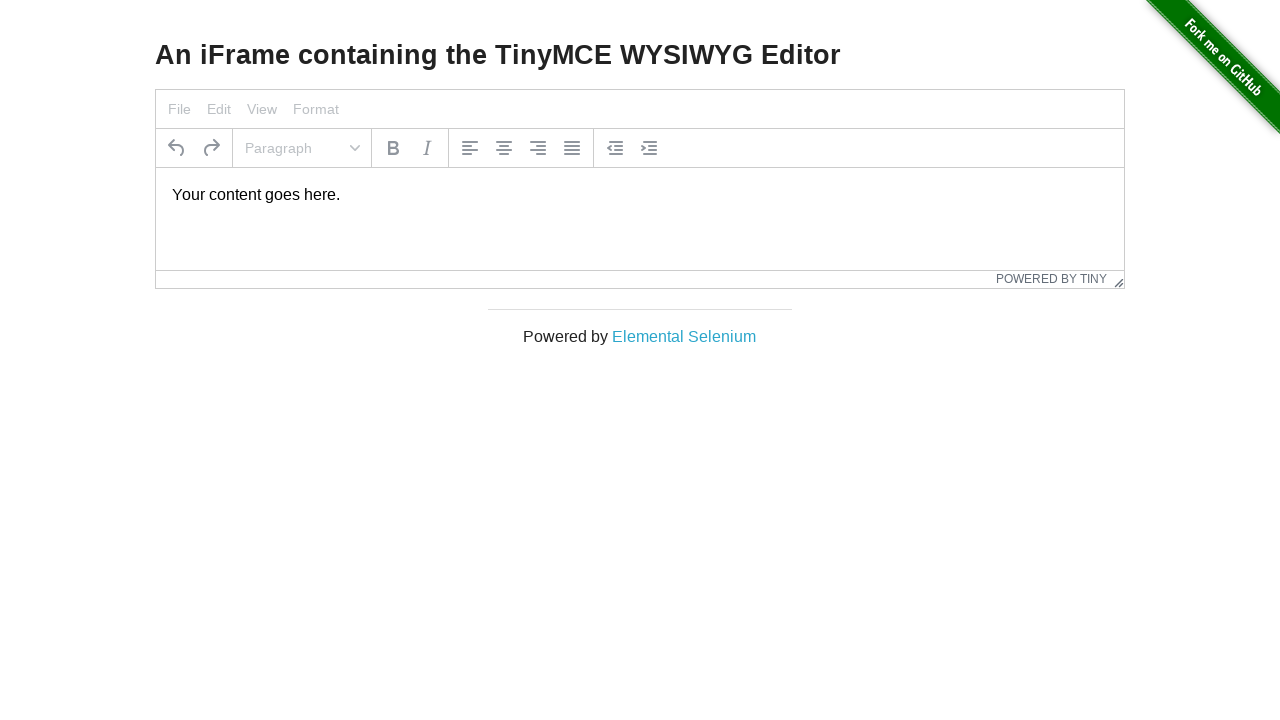

Located iframe with selector #mce_0_ifr
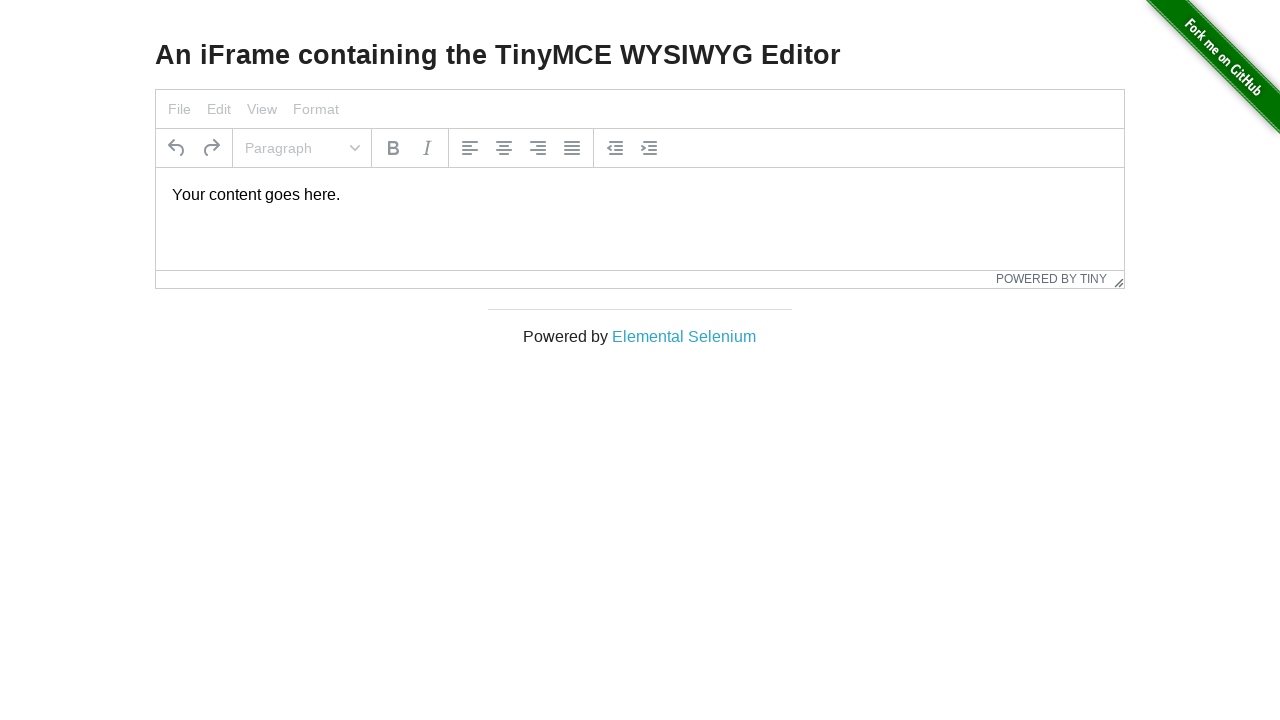

Enabled design mode in TinyMCE iframe
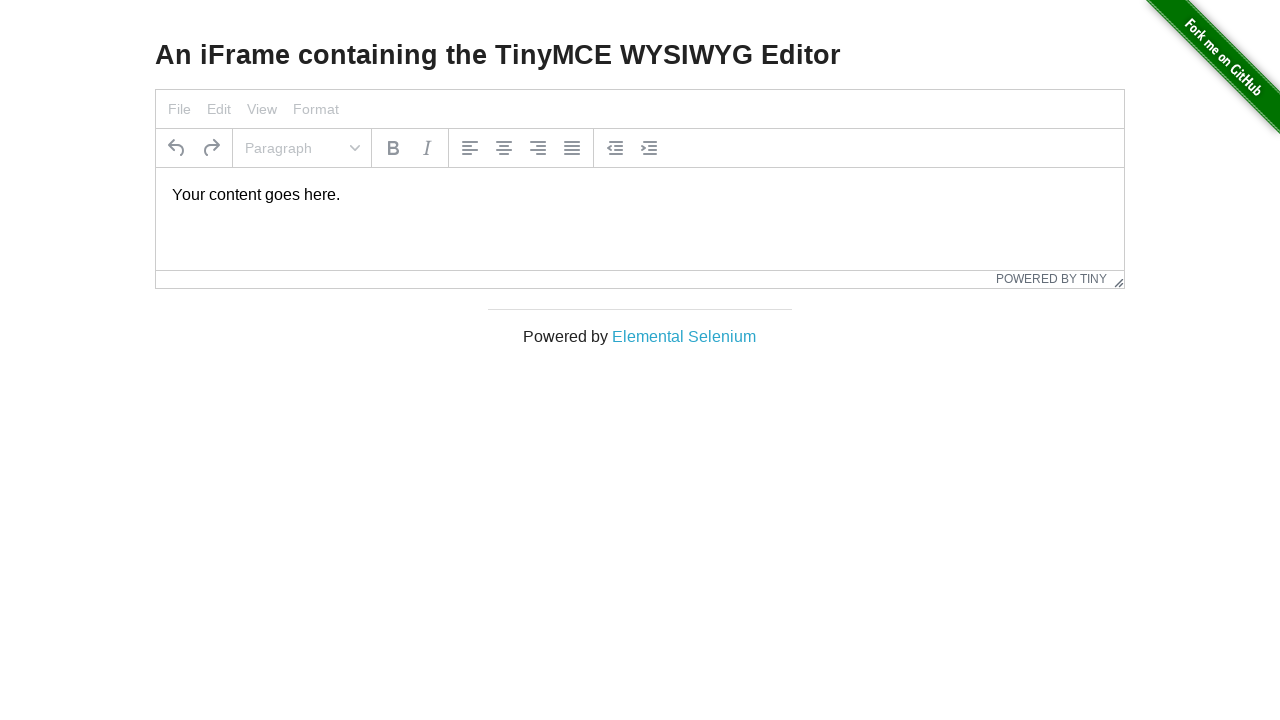

Clicked on TinyMCE editor element at (640, 195) on #mce_0_ifr >> internal:control=enter-frame >> #tinymce
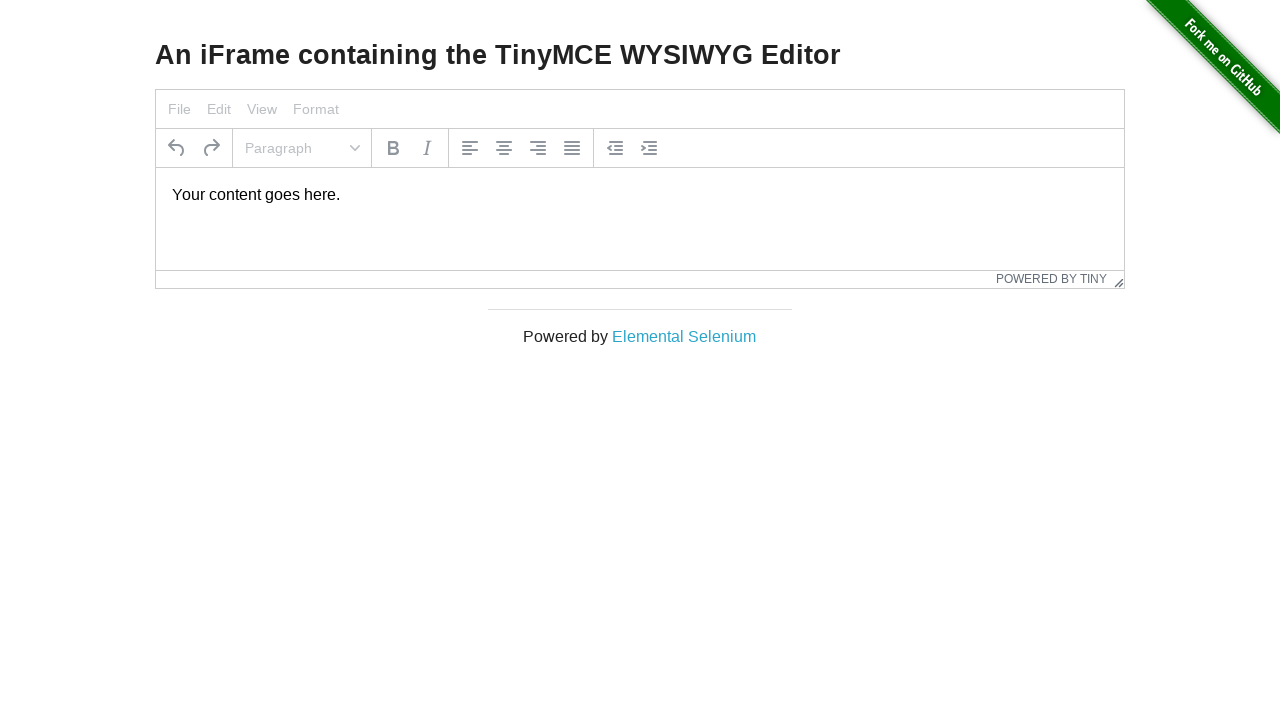

Cleared existing content from TinyMCE editor on #mce_0_ifr >> internal:control=enter-frame >> #tinymce
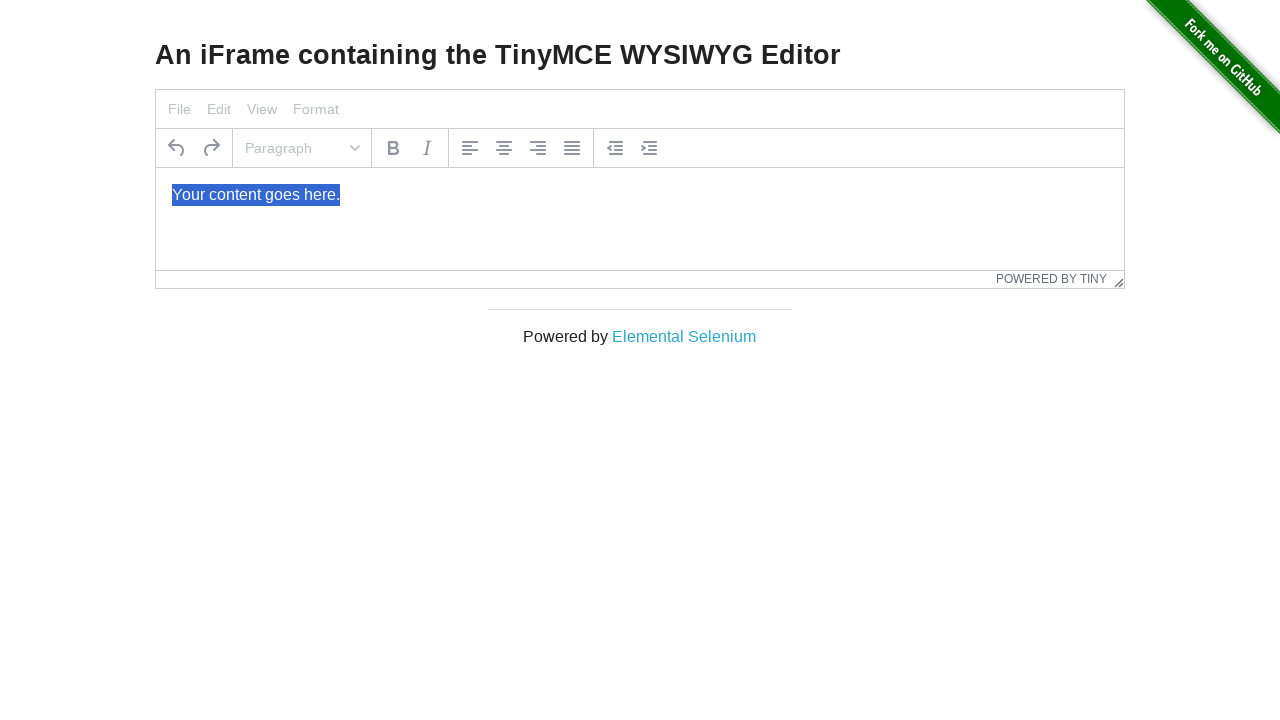

Typed 'Hey... I am the Best In the world!!' into TinyMCE editor on #mce_0_ifr >> internal:control=enter-frame >> #tinymce
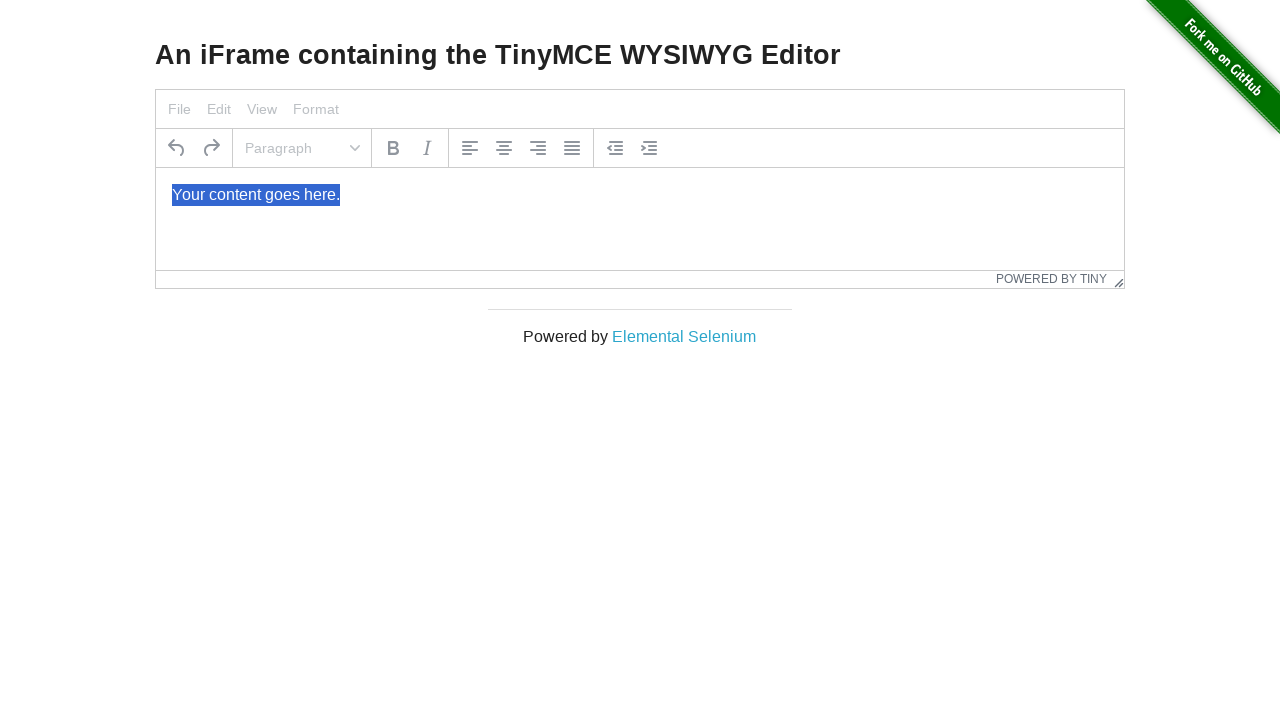

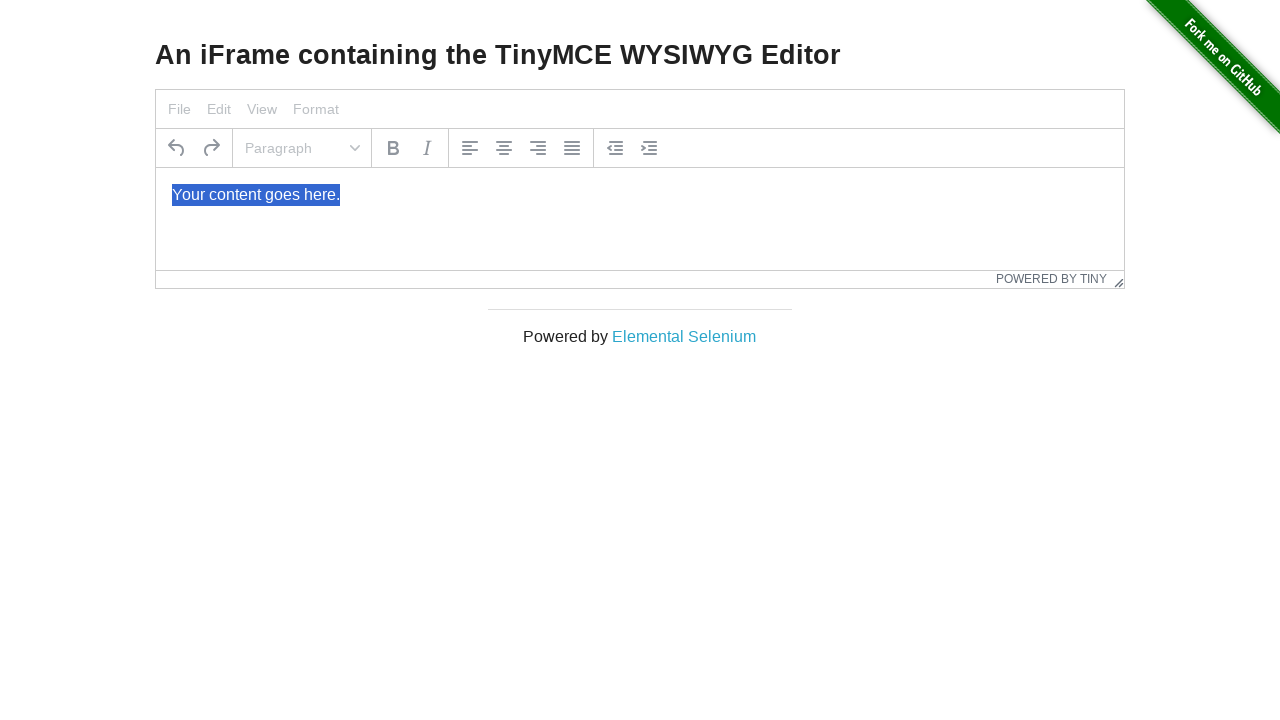